Tests the photo/logo link in the header by navigating to About page and clicking the logo.

Starting URL: https://atid.store/

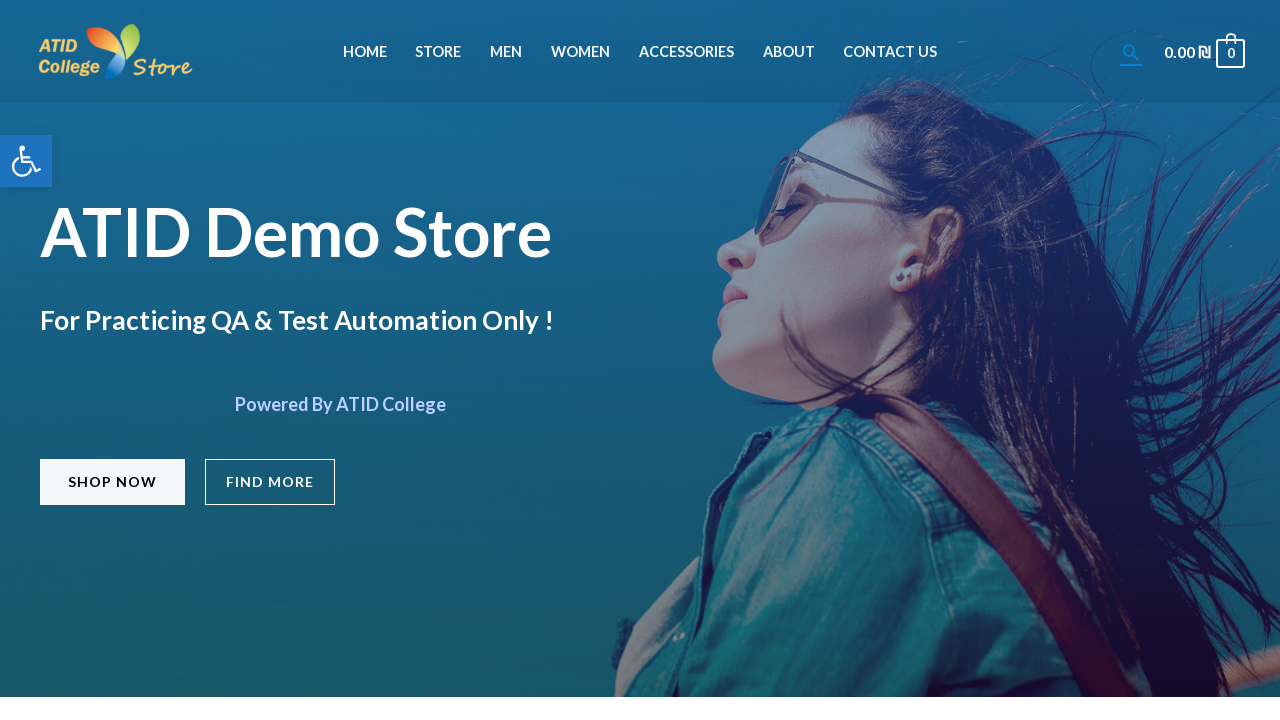

Clicked menu item to navigate to About page at (789, 52) on #menu-item-828
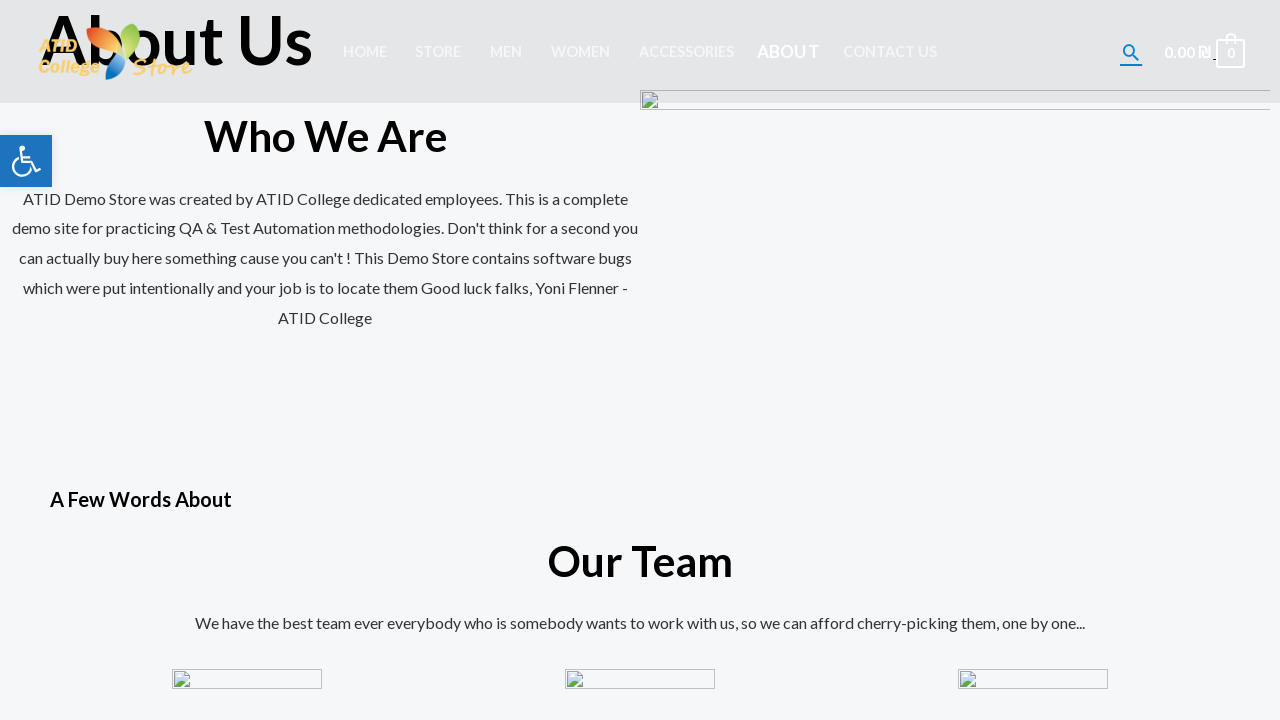

About page loaded successfully
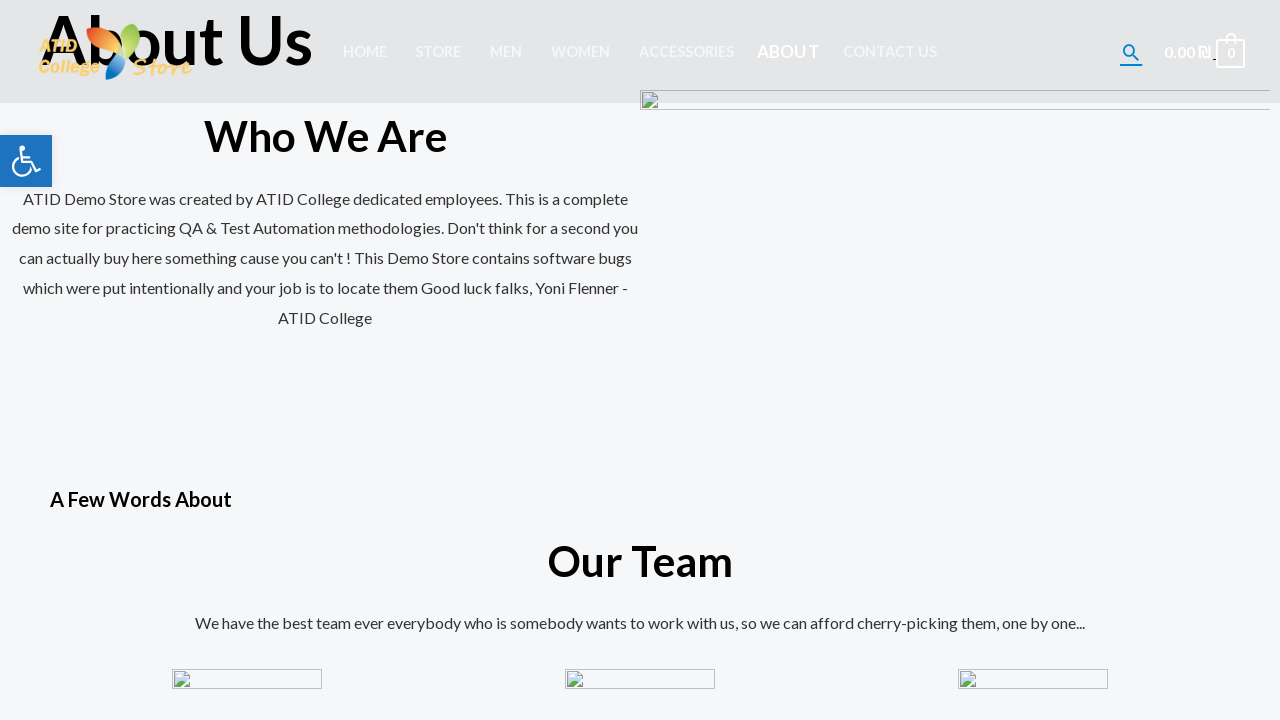

Clicked photo/logo link in header at (115, 52) on header div div div div div div div div span a
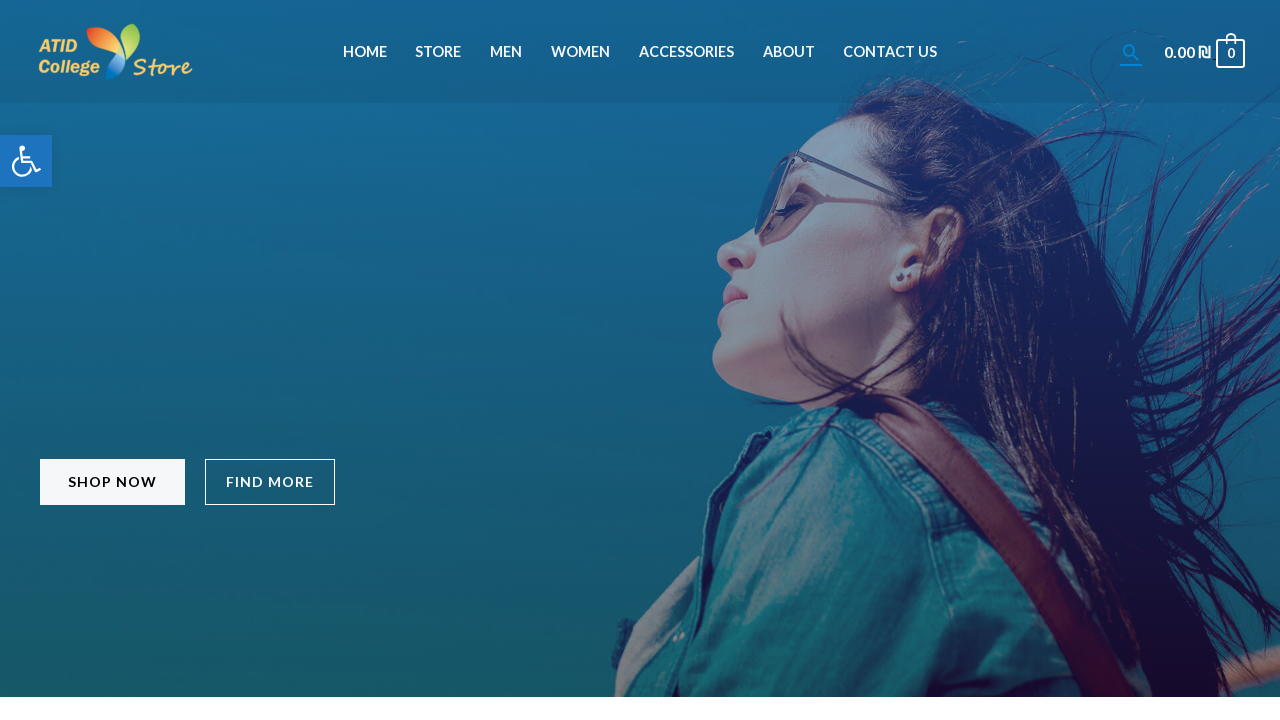

Page loaded after clicking logo link
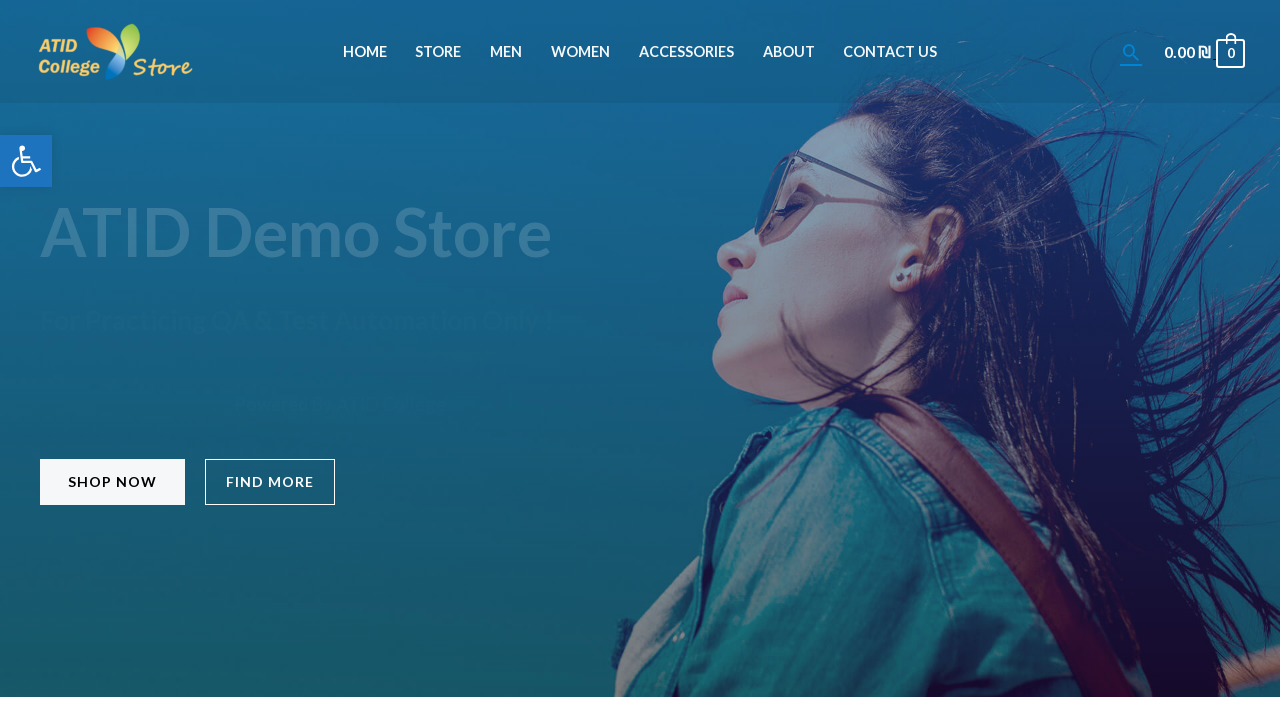

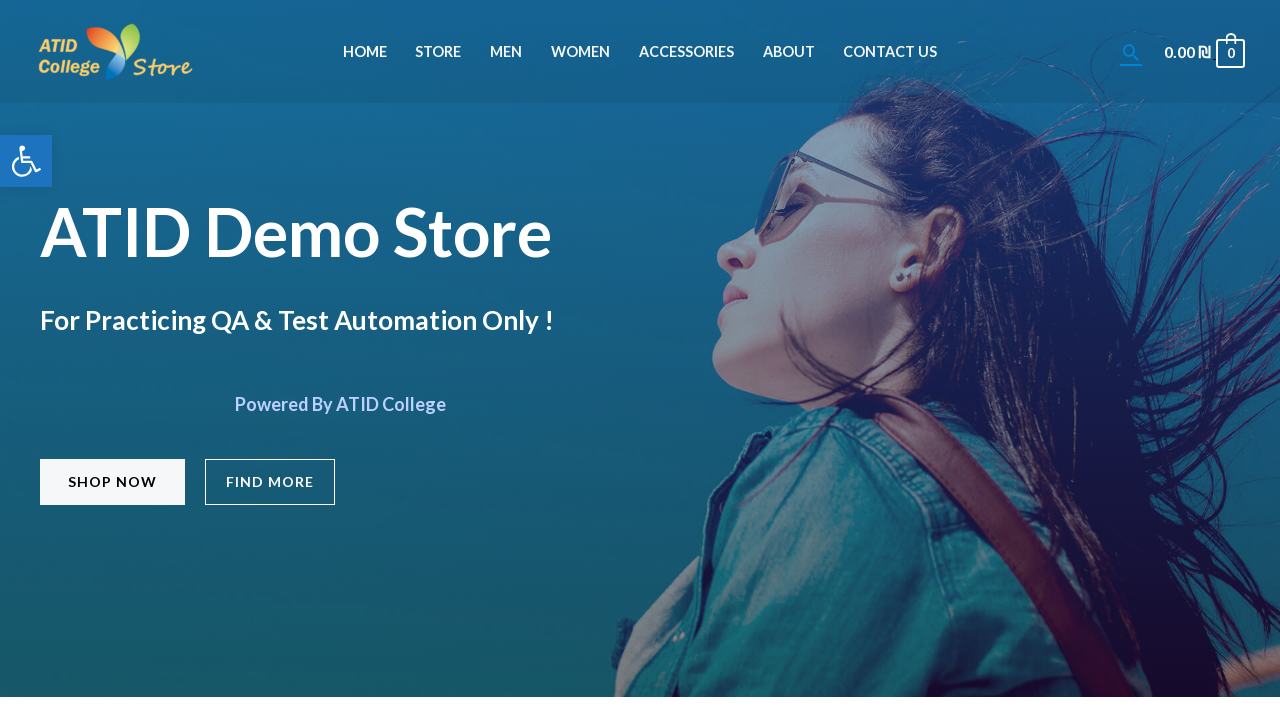